Navigates through page links and verifies that a button element within a form fieldset is visible on the page

Starting URL: https://teserat.github.io/welcome/

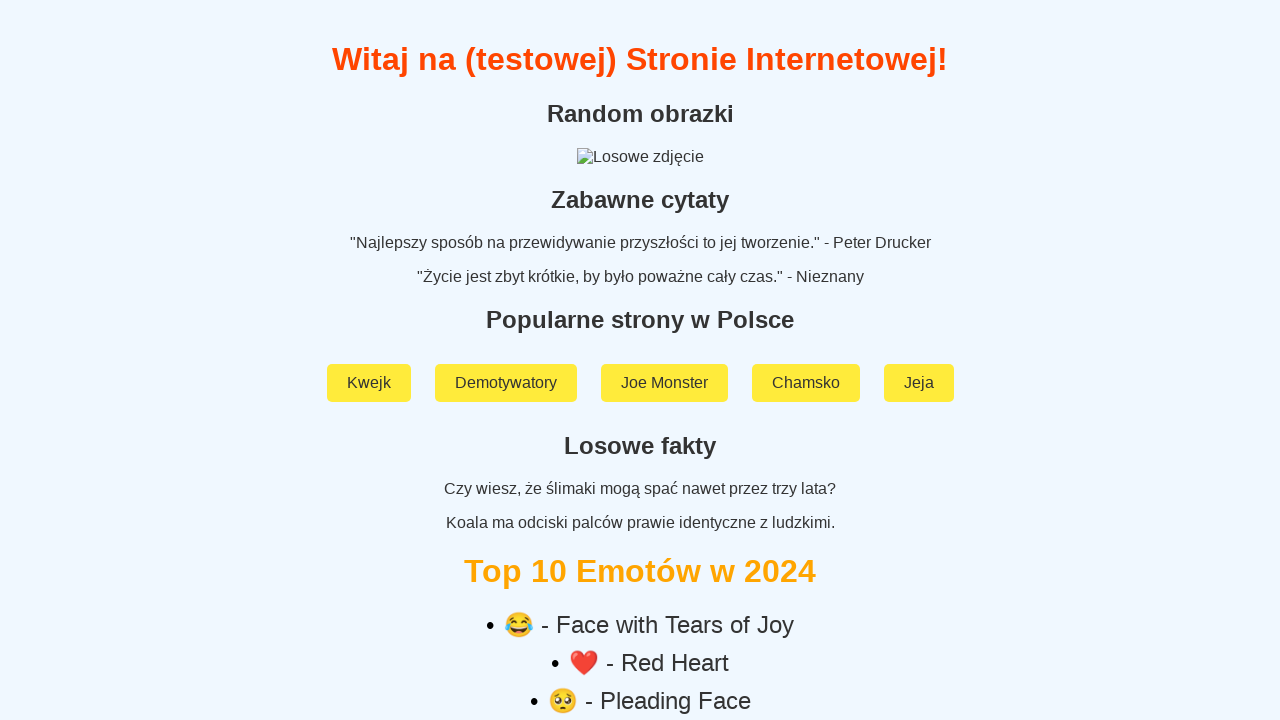

Clicked on 'Rozchodniak' link at (640, 592) on text=Rozchodniak
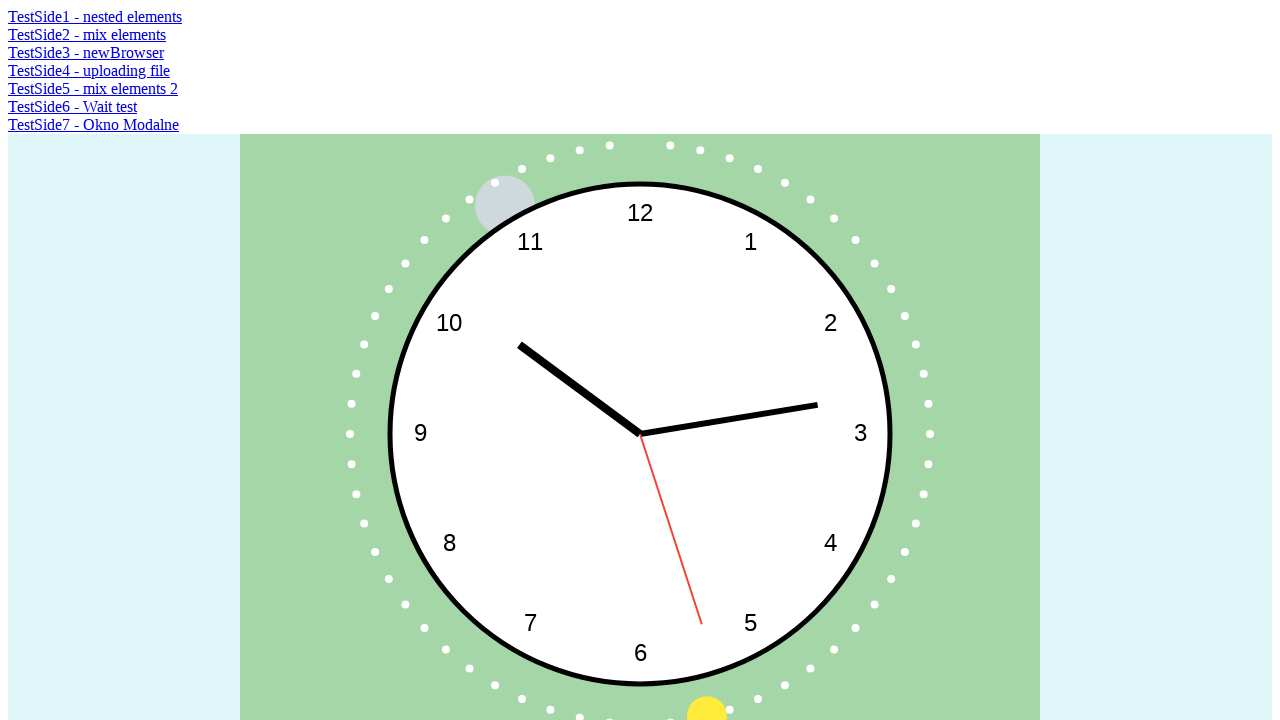

Clicked on 'TestSide5 - mix elements 2' link at (93, 88) on text=TestSide5 - mix elements 2
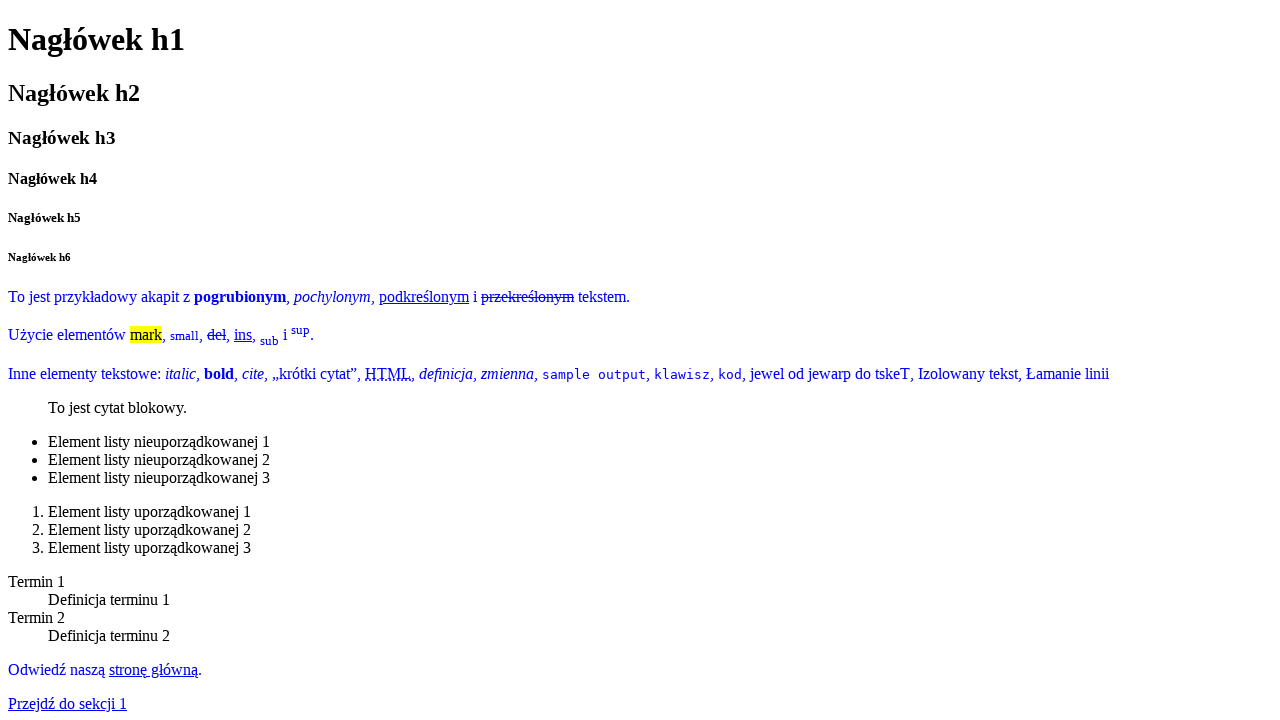

Verified that button element within form fieldset is visible
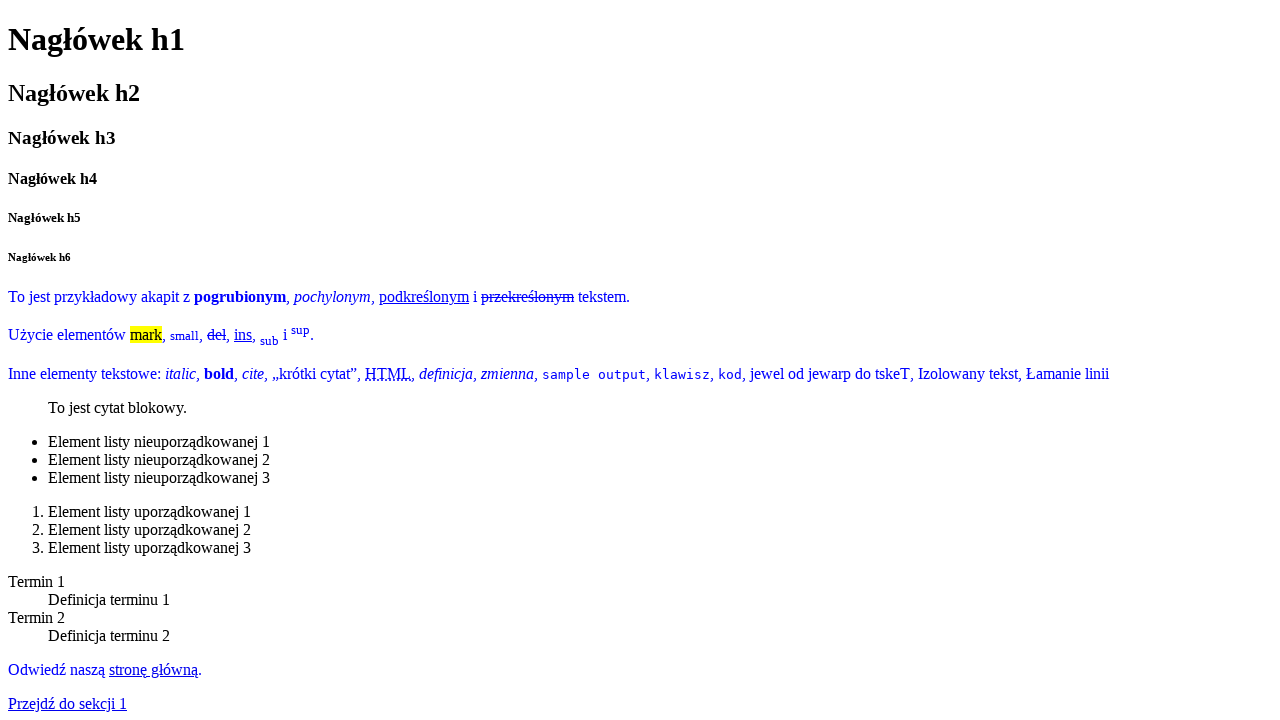

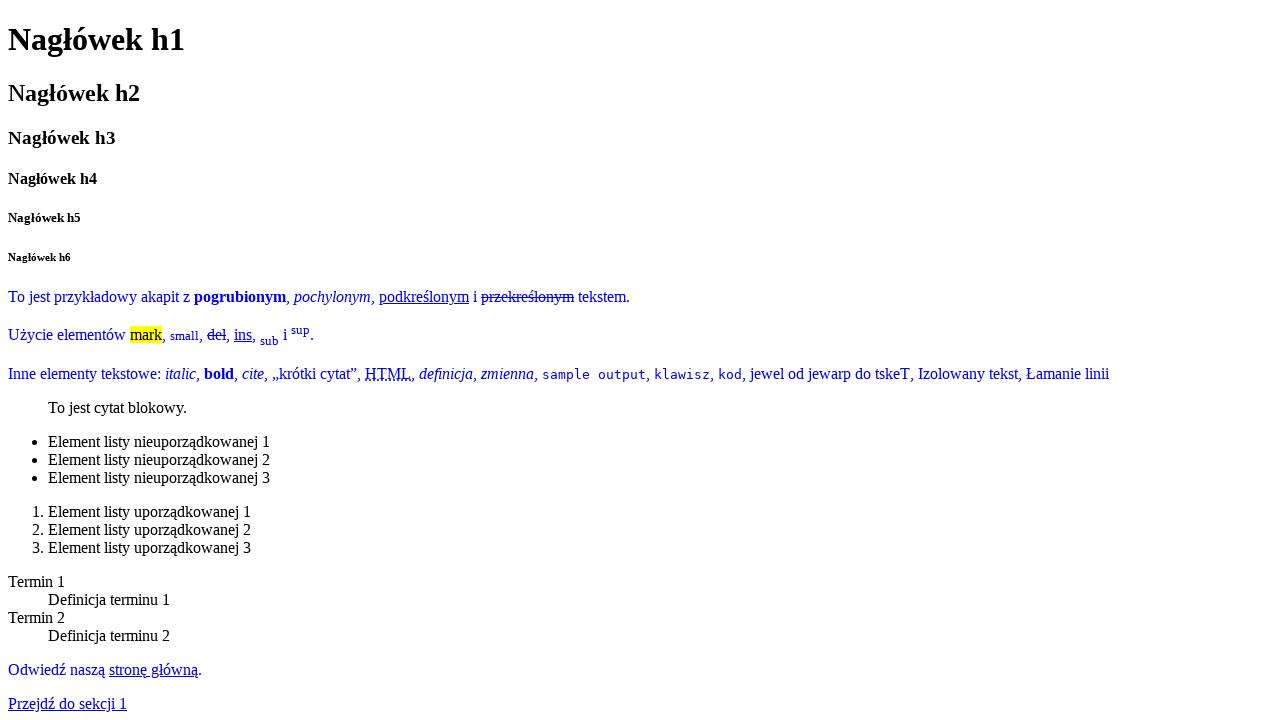